Tests the text box form by filling in name, email, and address fields, then submitting and verifying the output contains the entered data

Starting URL: https://demoqa.com/

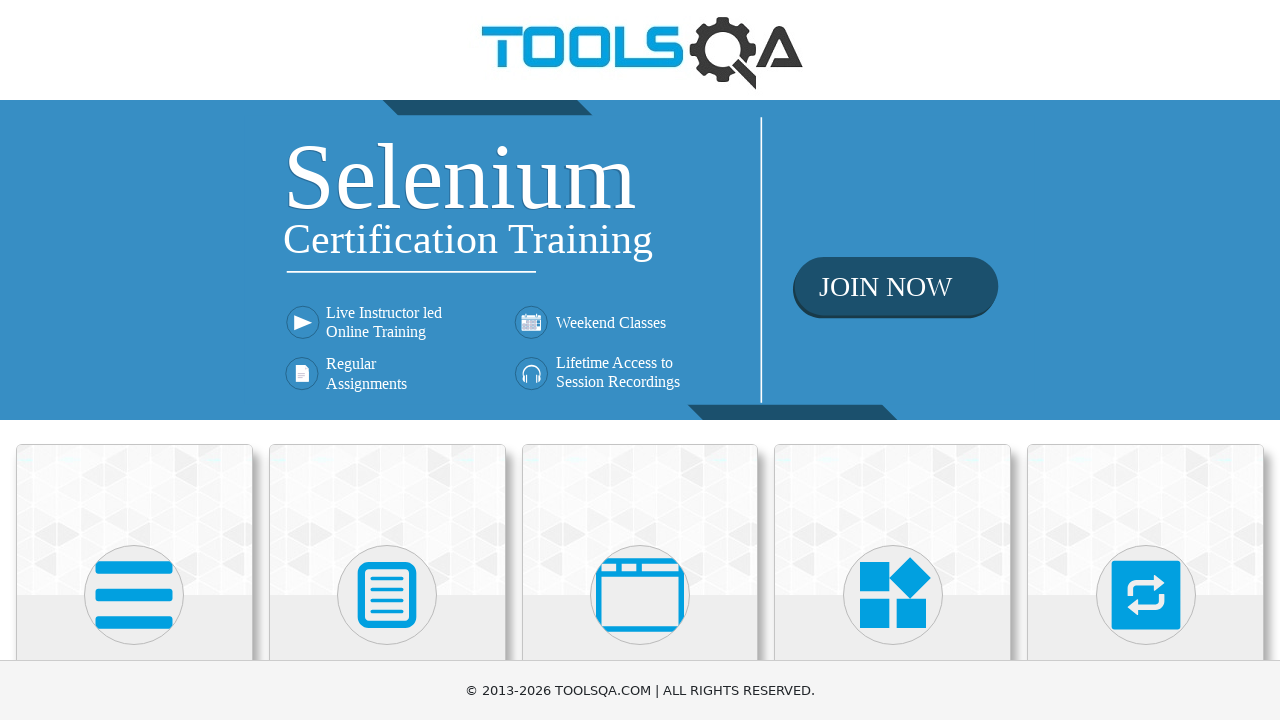

Clicked on Elements card from homepage at (134, 360) on xpath=//div[@class='card-body']
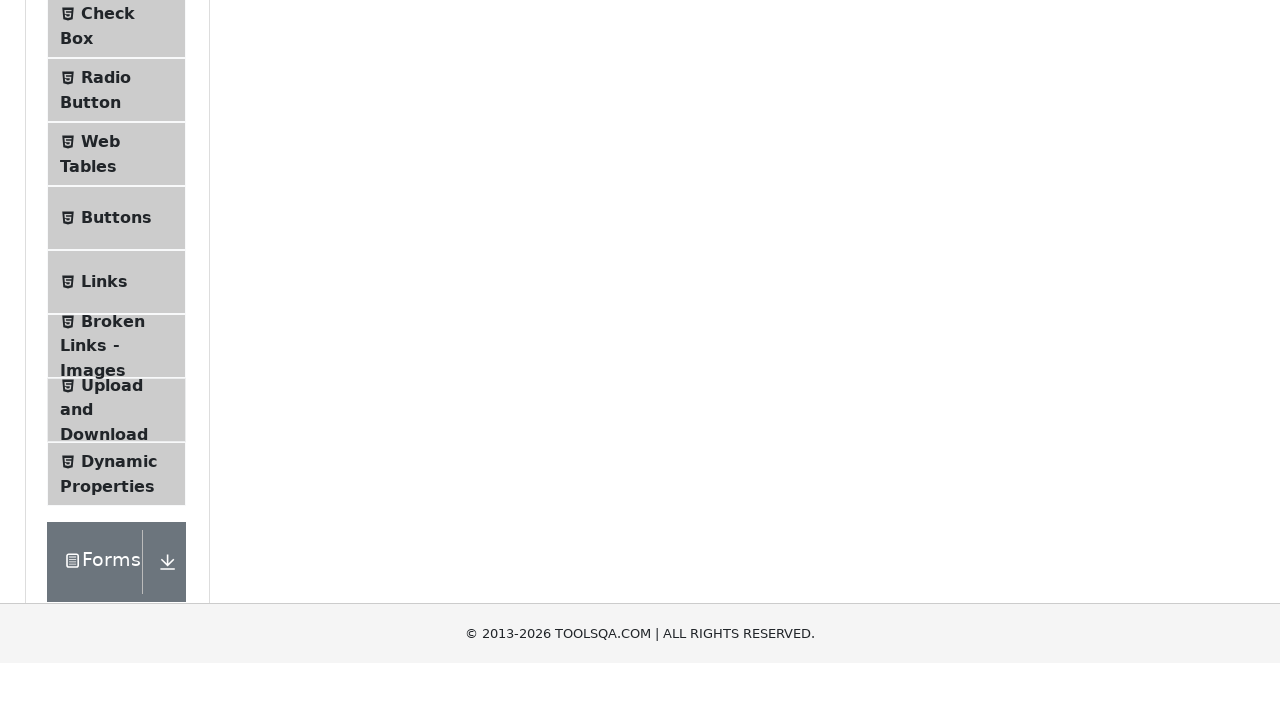

Clicked on Text Box menu item at (116, 261) on #item-0
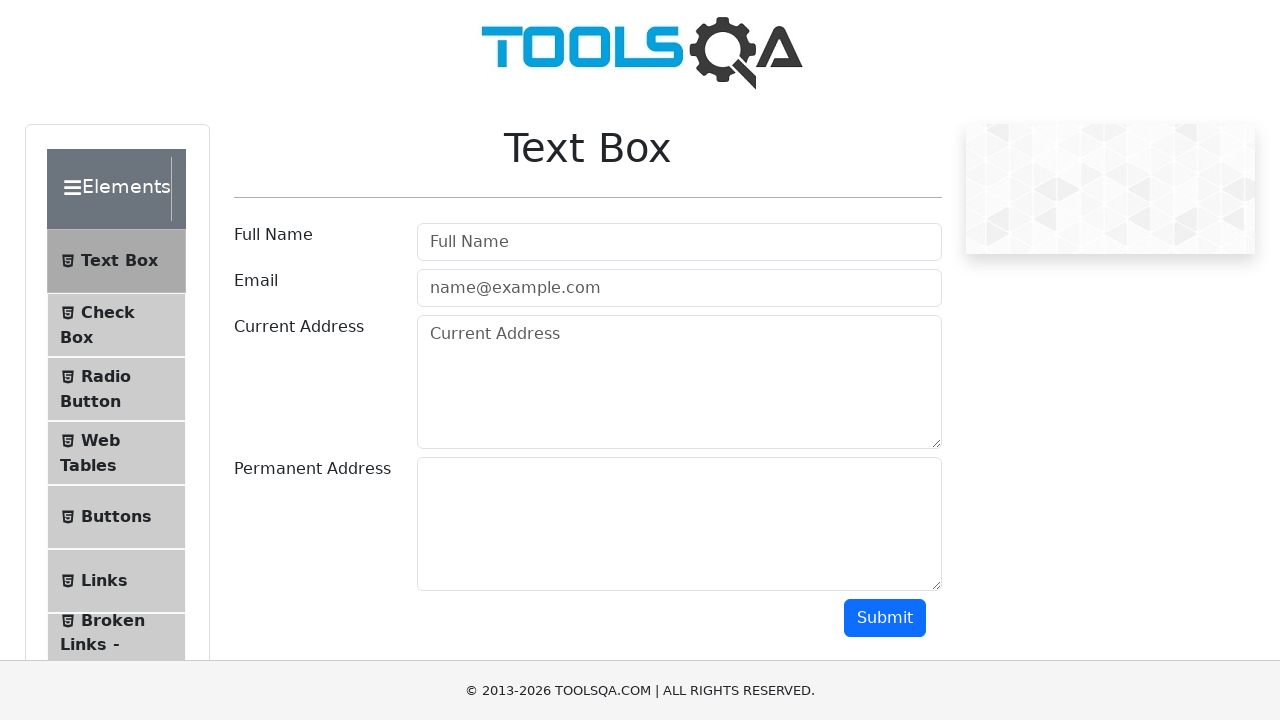

Filled name field with 'Sergei Lomako' on #userName
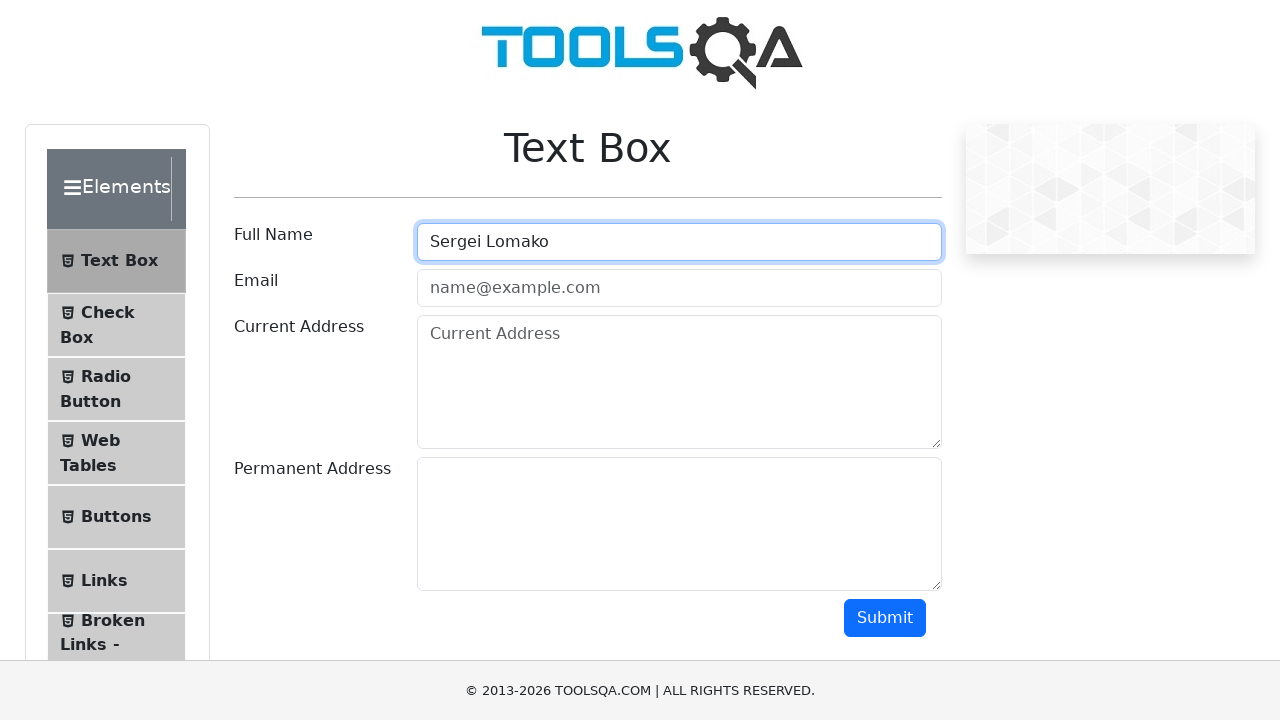

Filled email field with 'lomakosv@gmail.com' on #userEmail
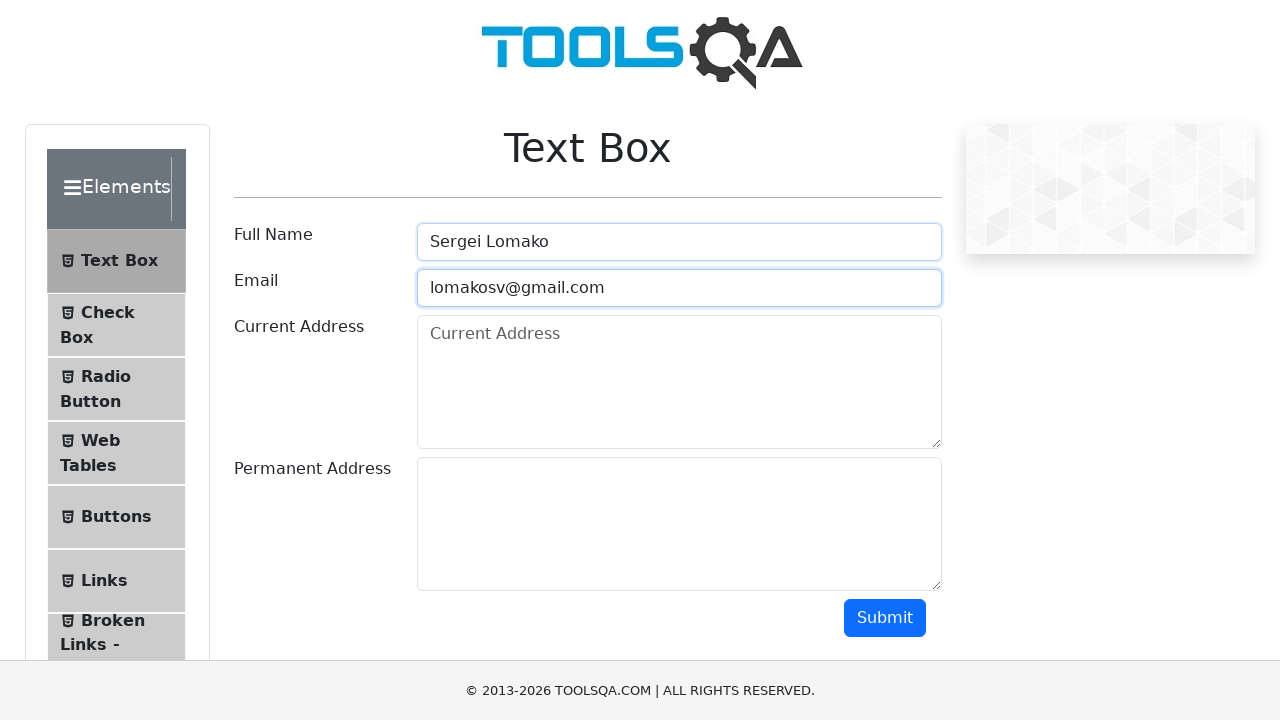

Filled current address field with '123 Test Street' on #currentAddress
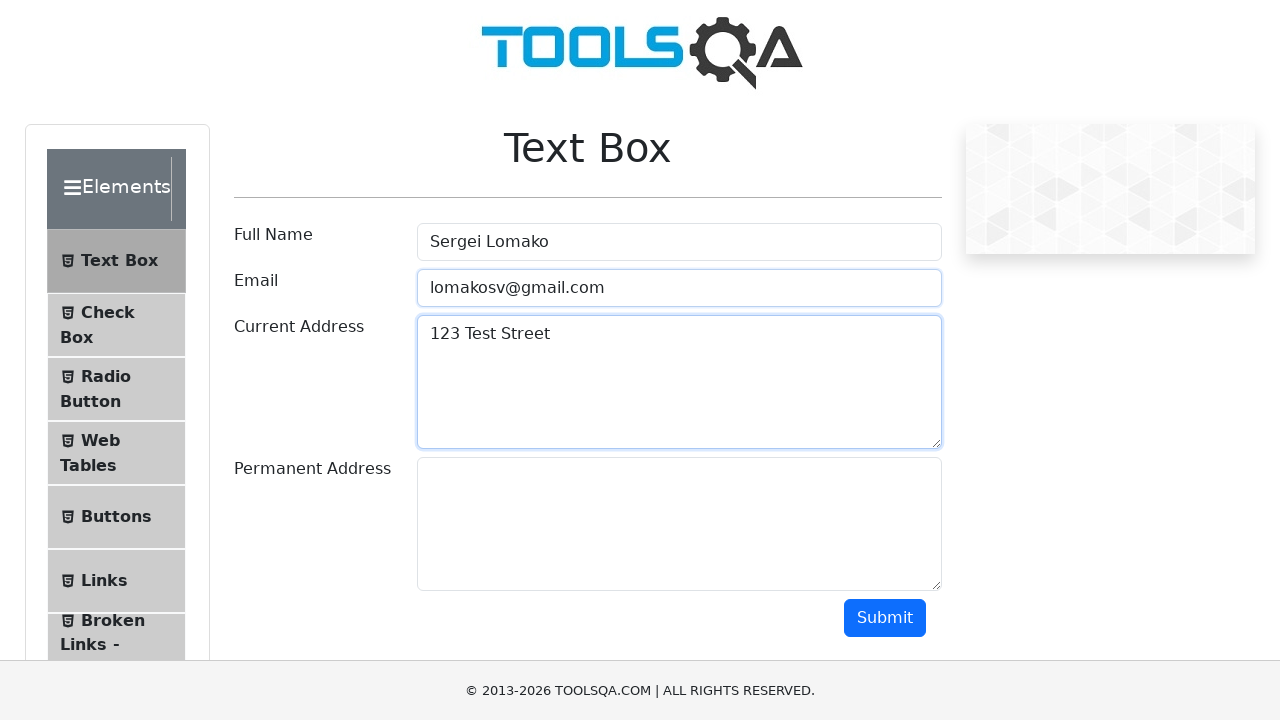

Filled permanent address field with '456 Permanent Ave' on #permanentAddress
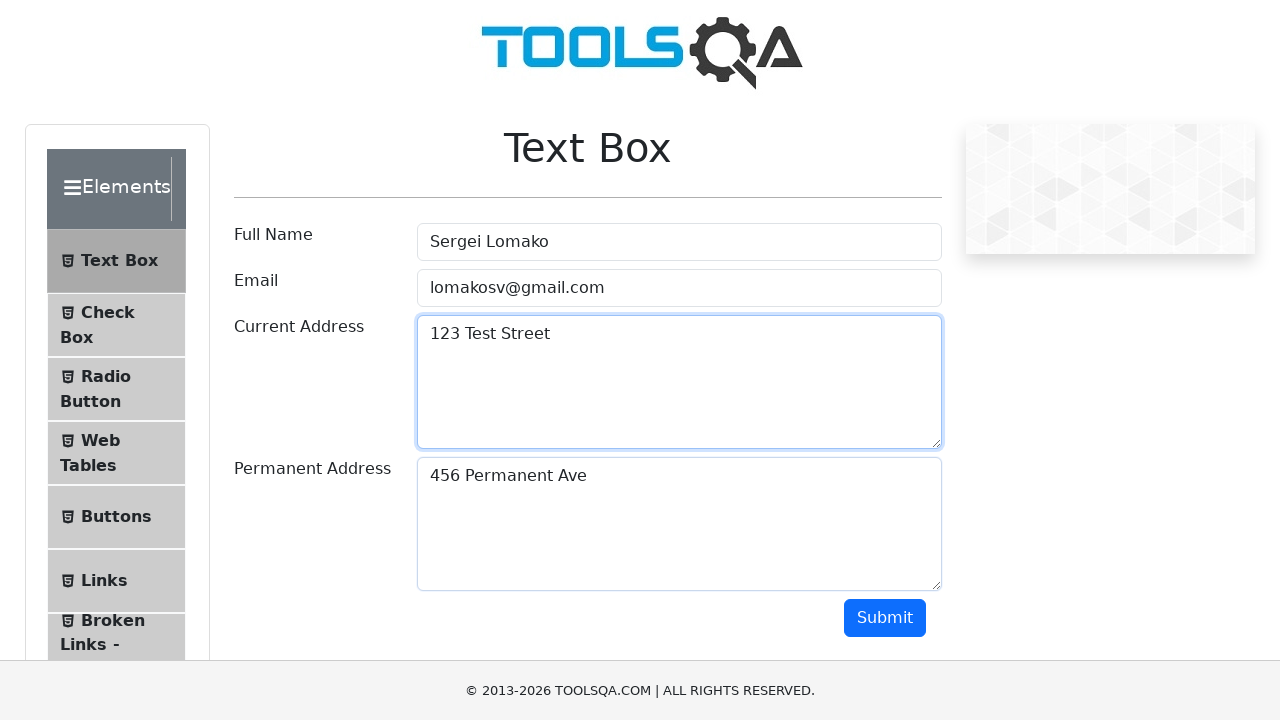

Clicked submit button to submit the form at (885, 618) on #submit
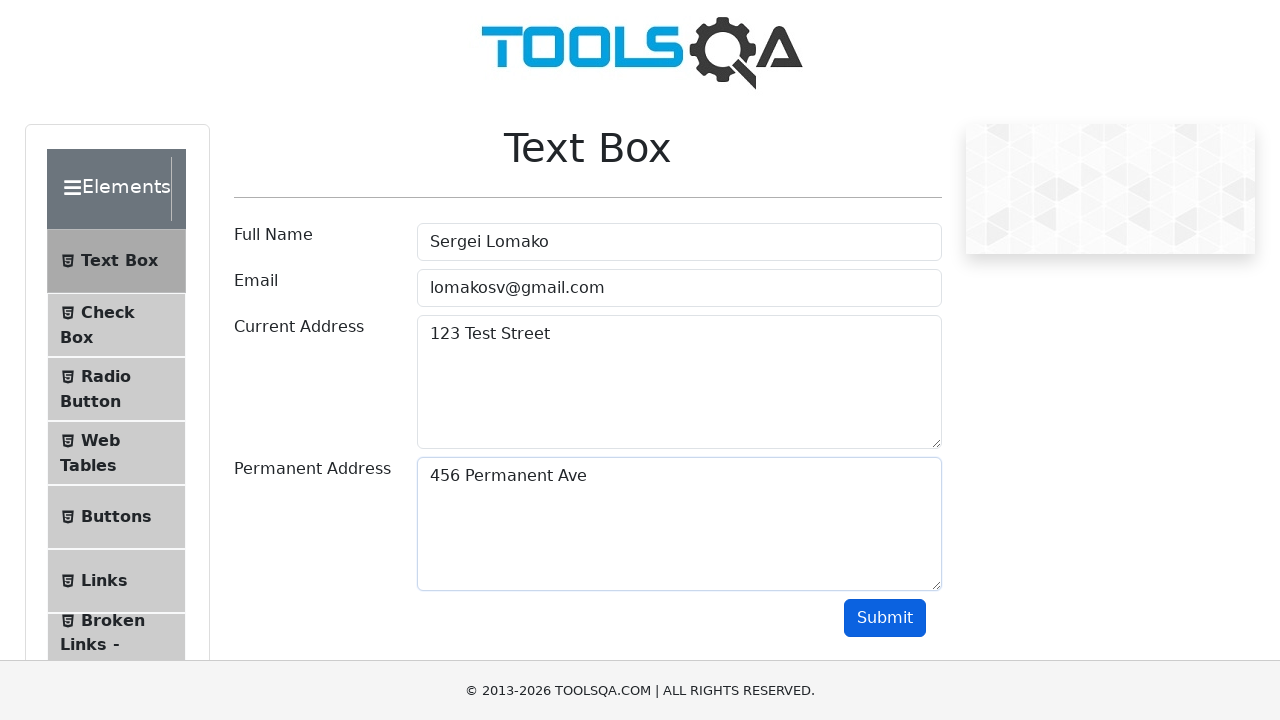

Output section loaded and form submission verified
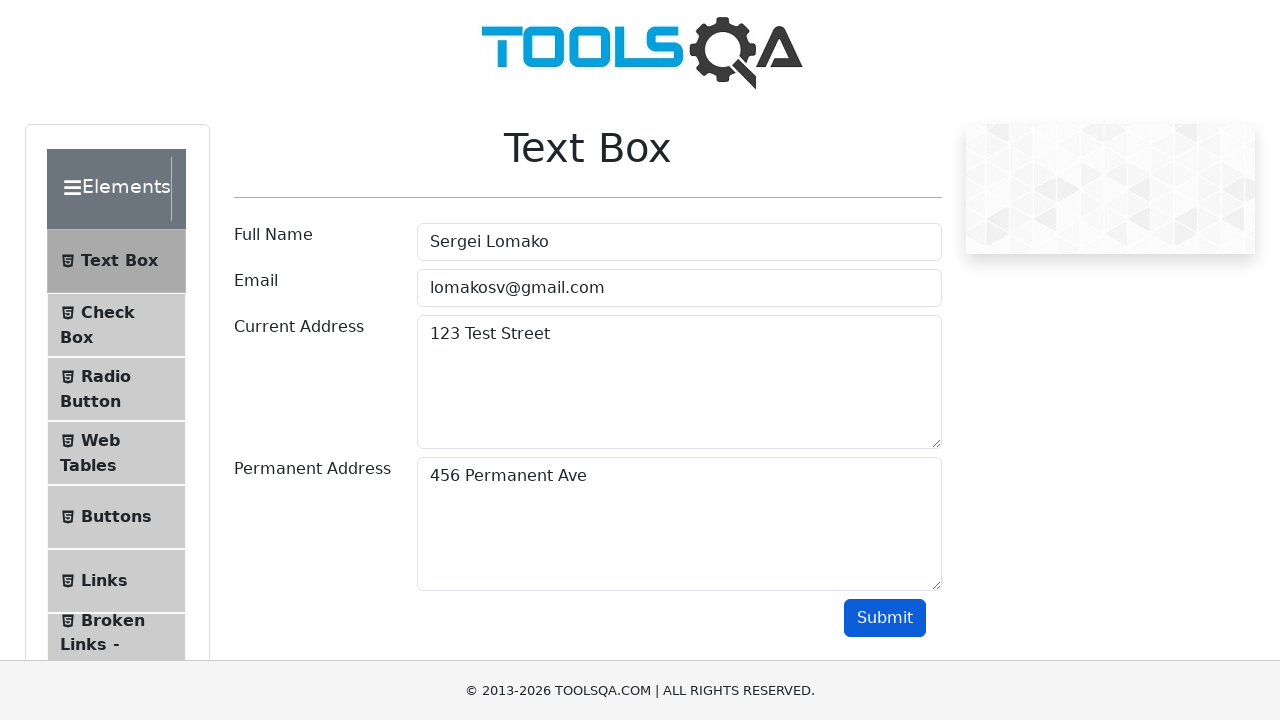

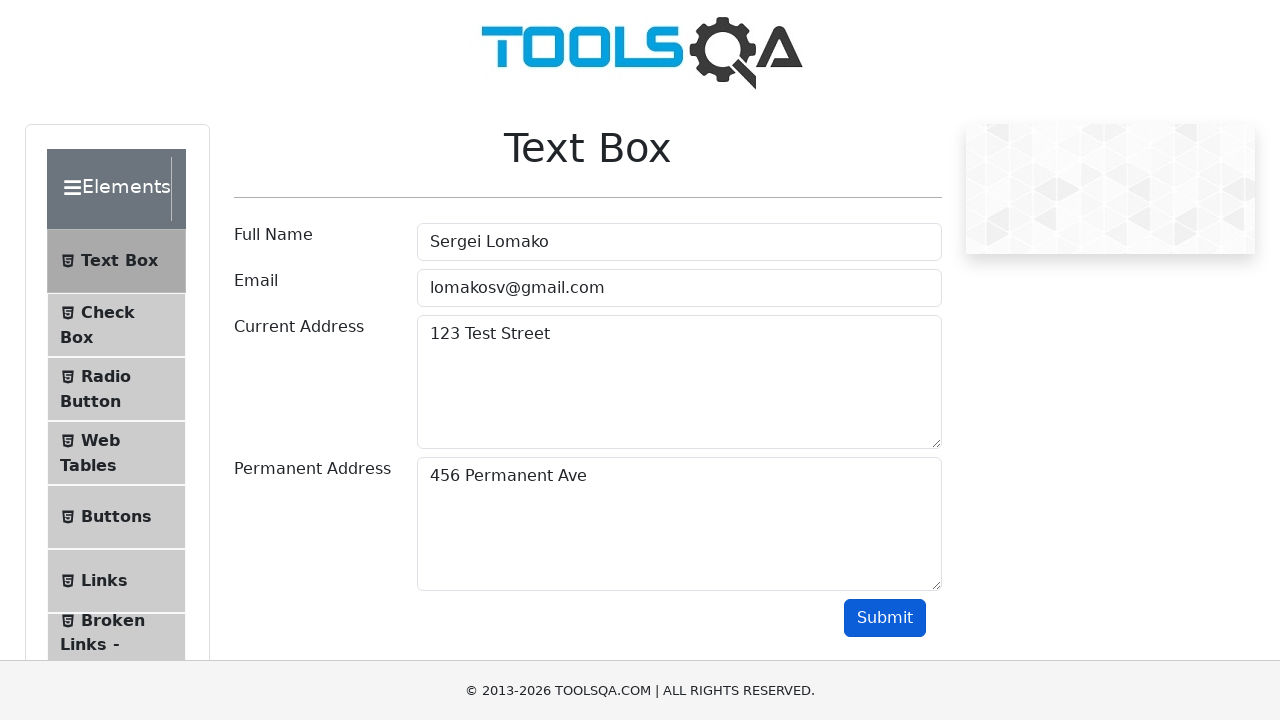